Verifies that the input field with placeholder "Full Name" is visible on the page

Starting URL: https://demoqa.com/text-box

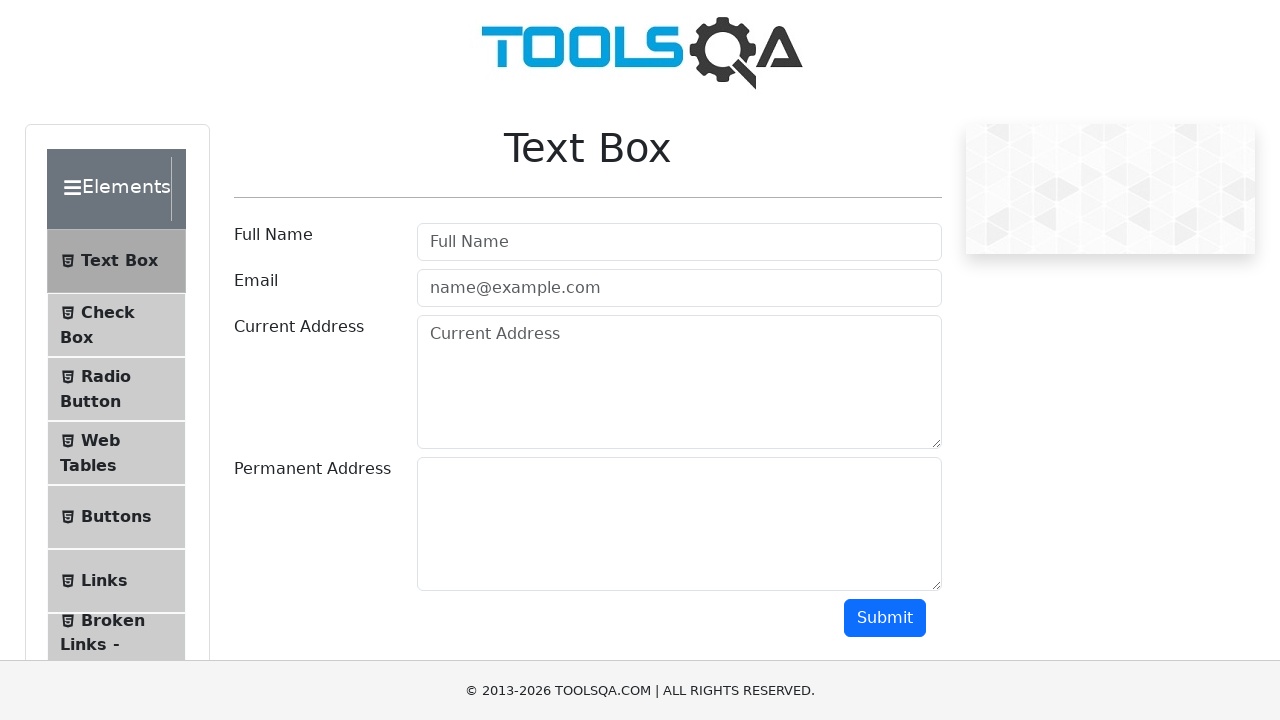

Navigated to https://demoqa.com/text-box
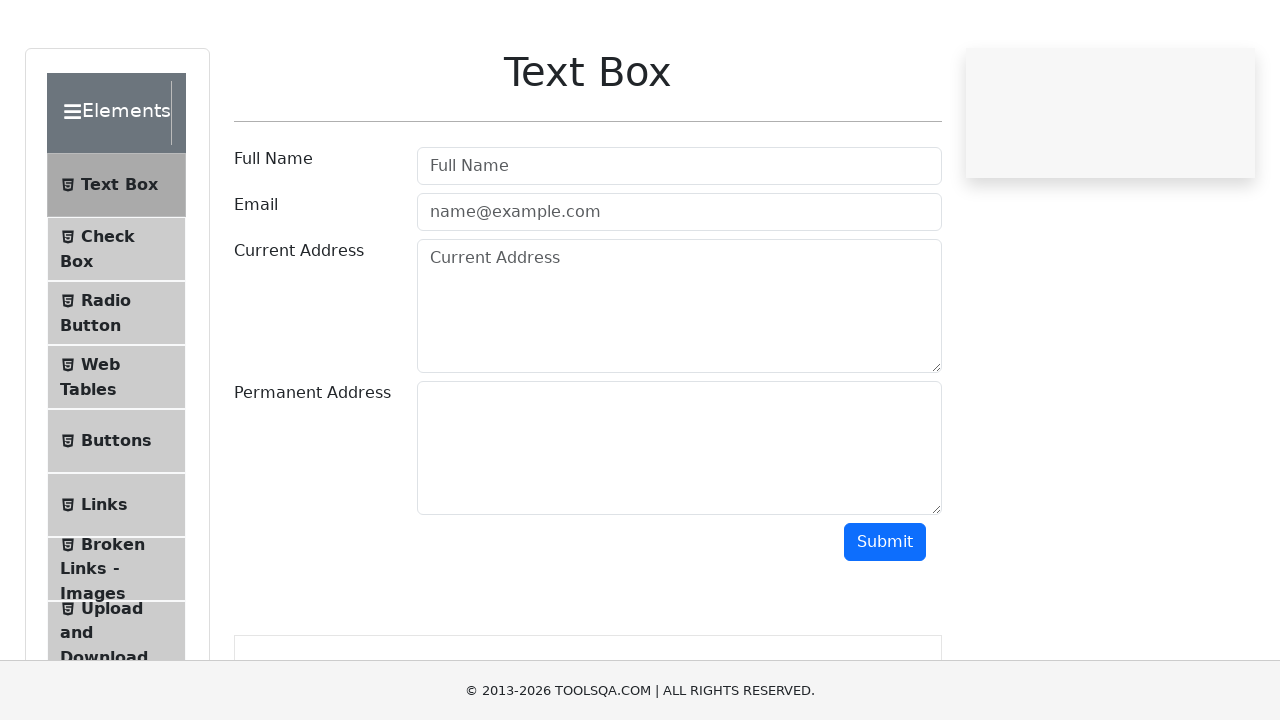

Checked if input field with placeholder 'Full Name' is visible
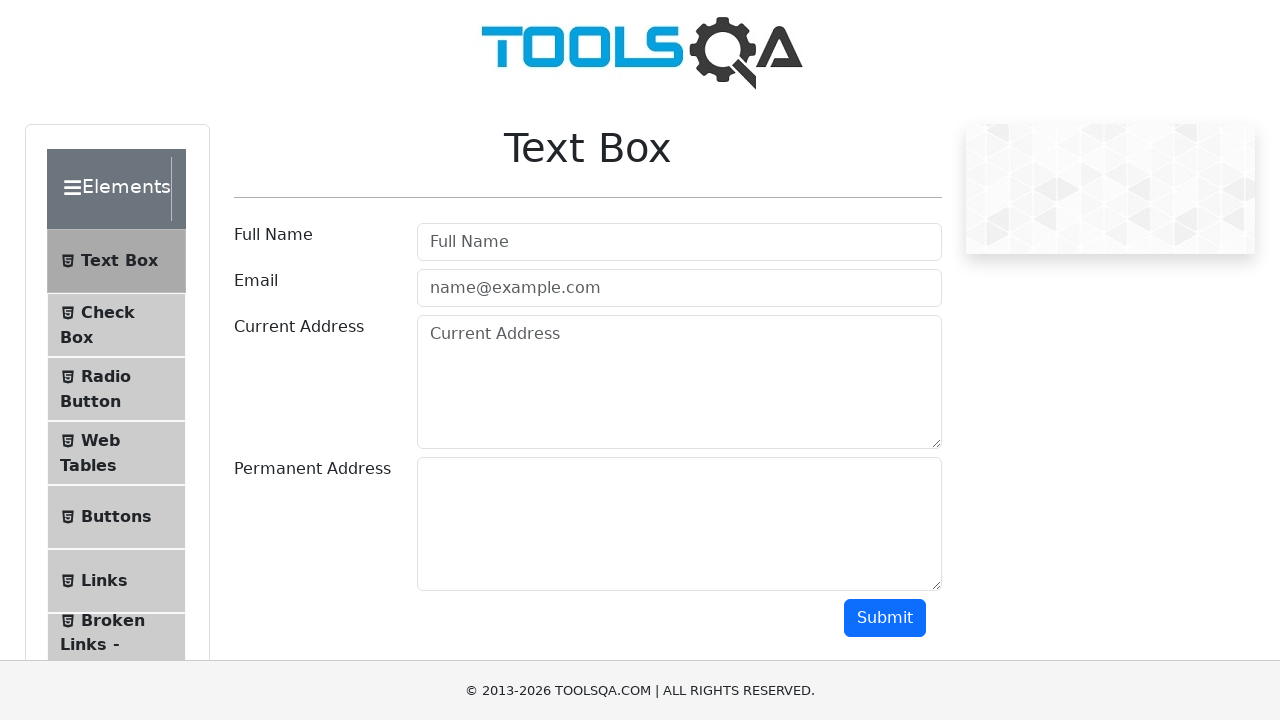

Assertion passed: Input field with placeholder 'Full Name' is visible
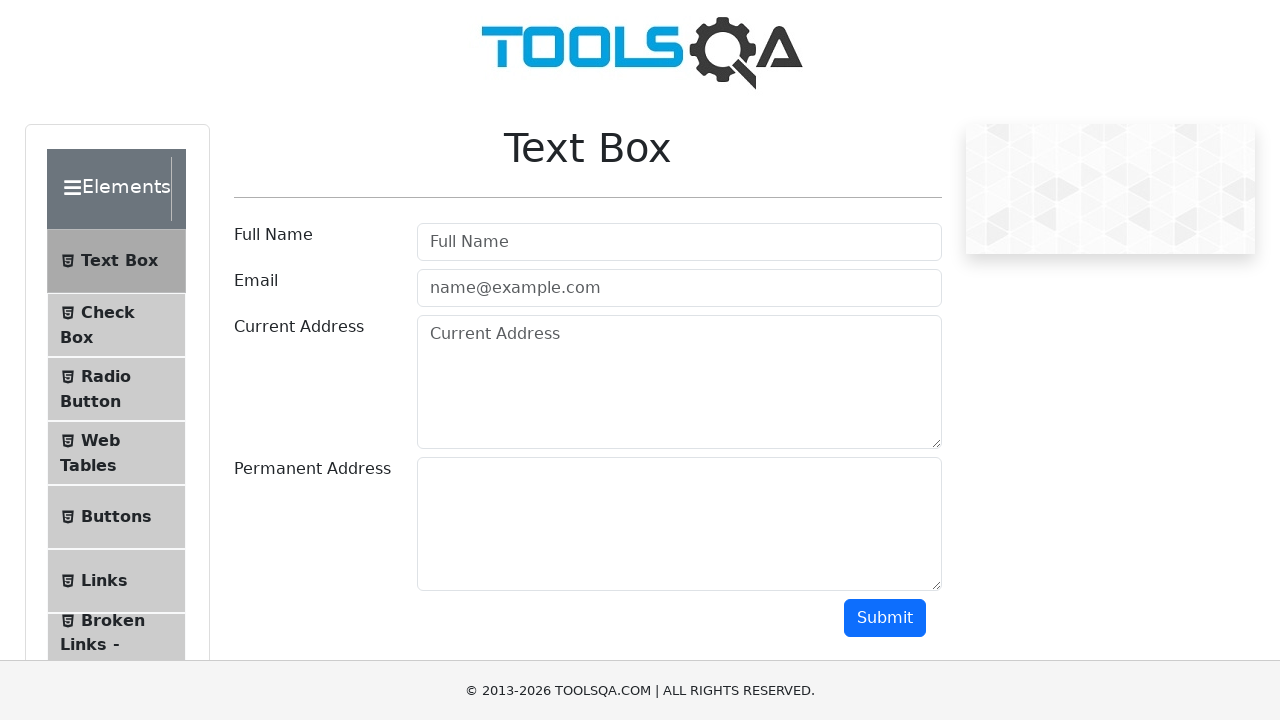

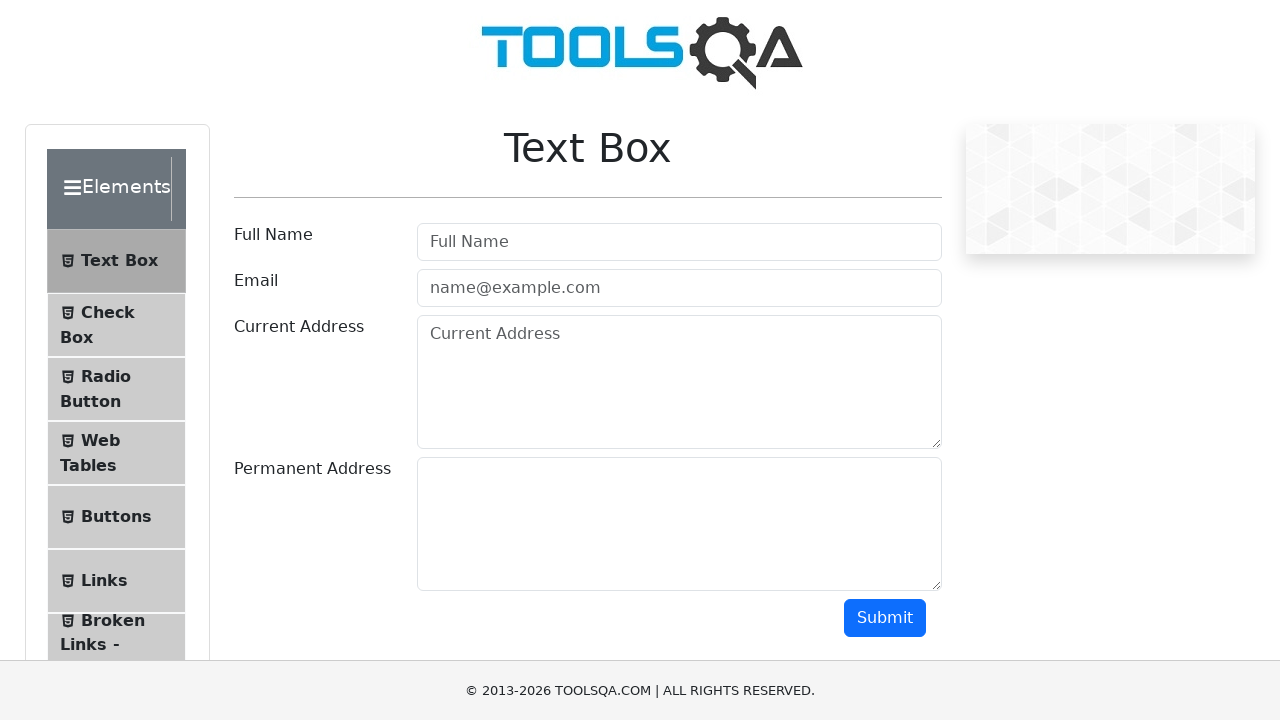